Tests a registration form by filling all required input fields with test data, submitting the form, and verifying that a success message is displayed.

Starting URL: http://suninjuly.github.io/registration1.html

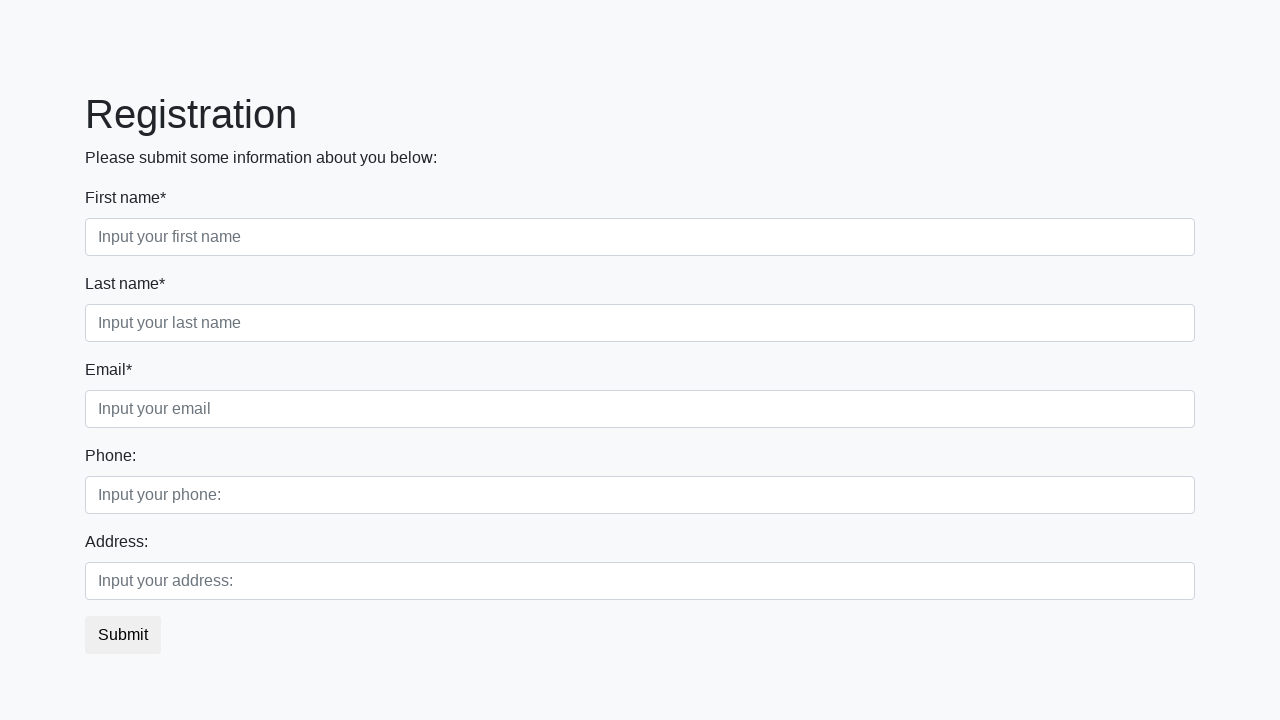

Located all required input fields on registration form
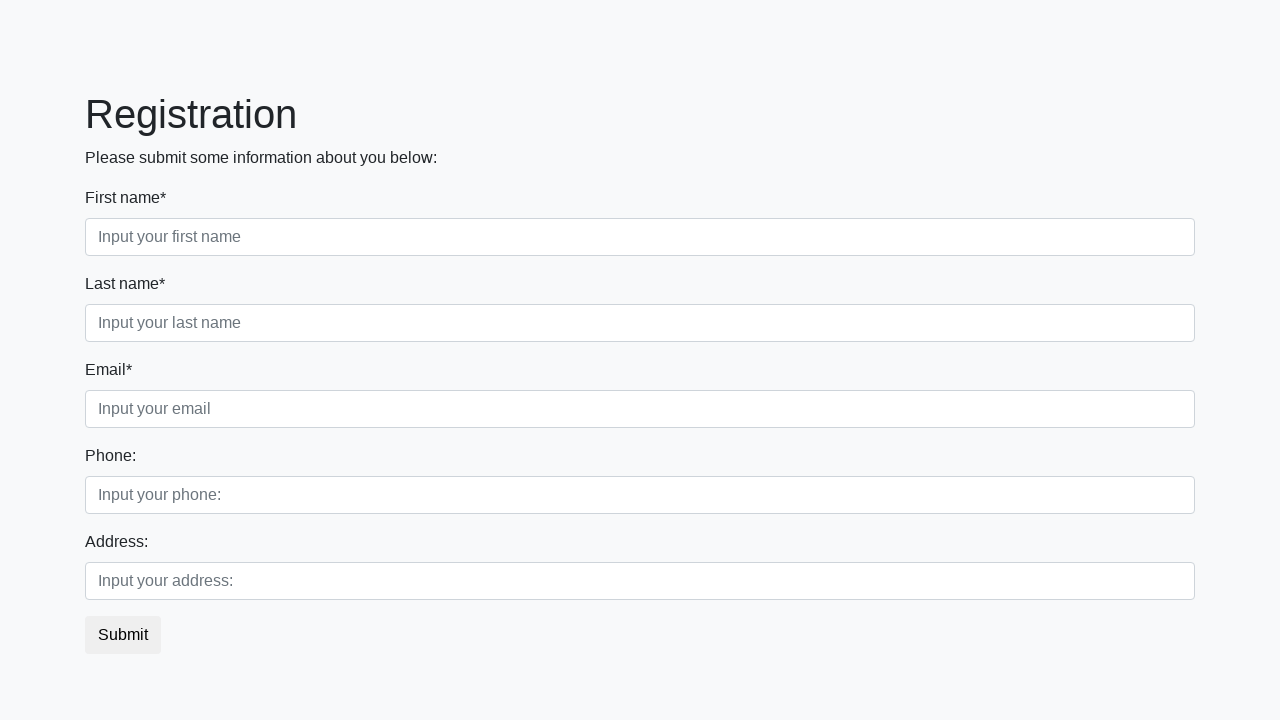

Filled required input field 1 with test data on input:required >> nth=0
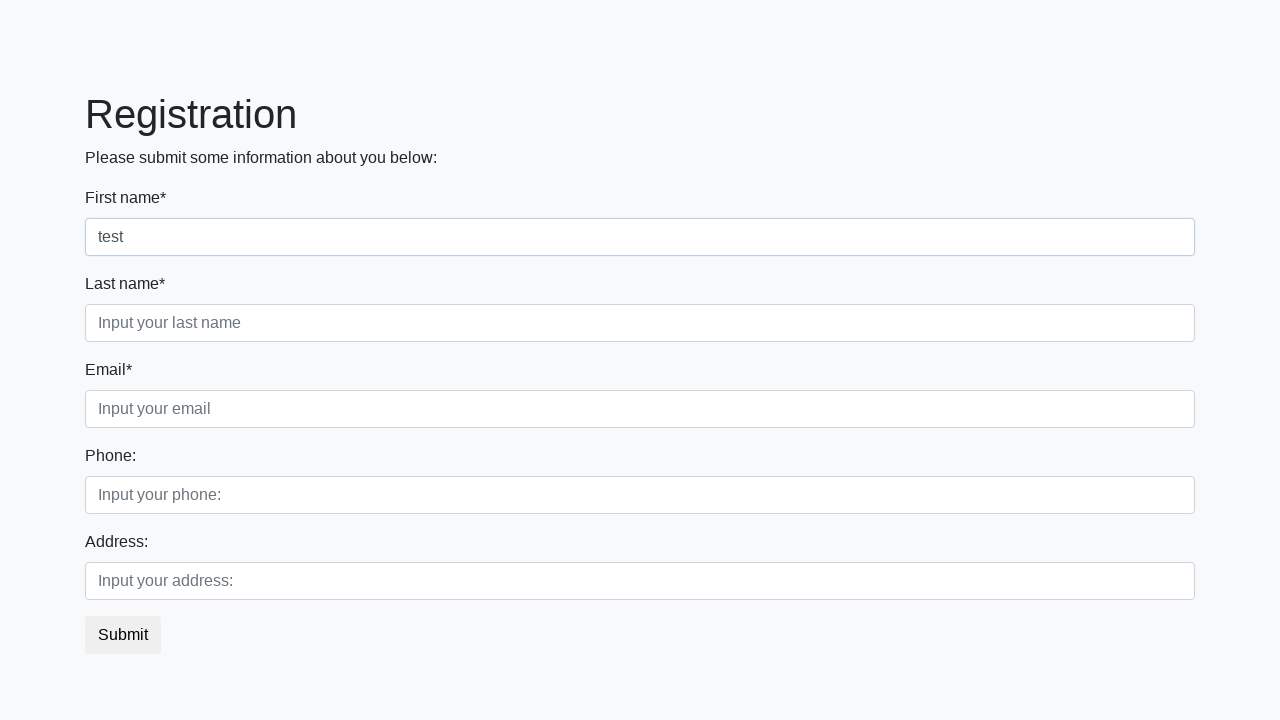

Filled required input field 2 with test data on input:required >> nth=1
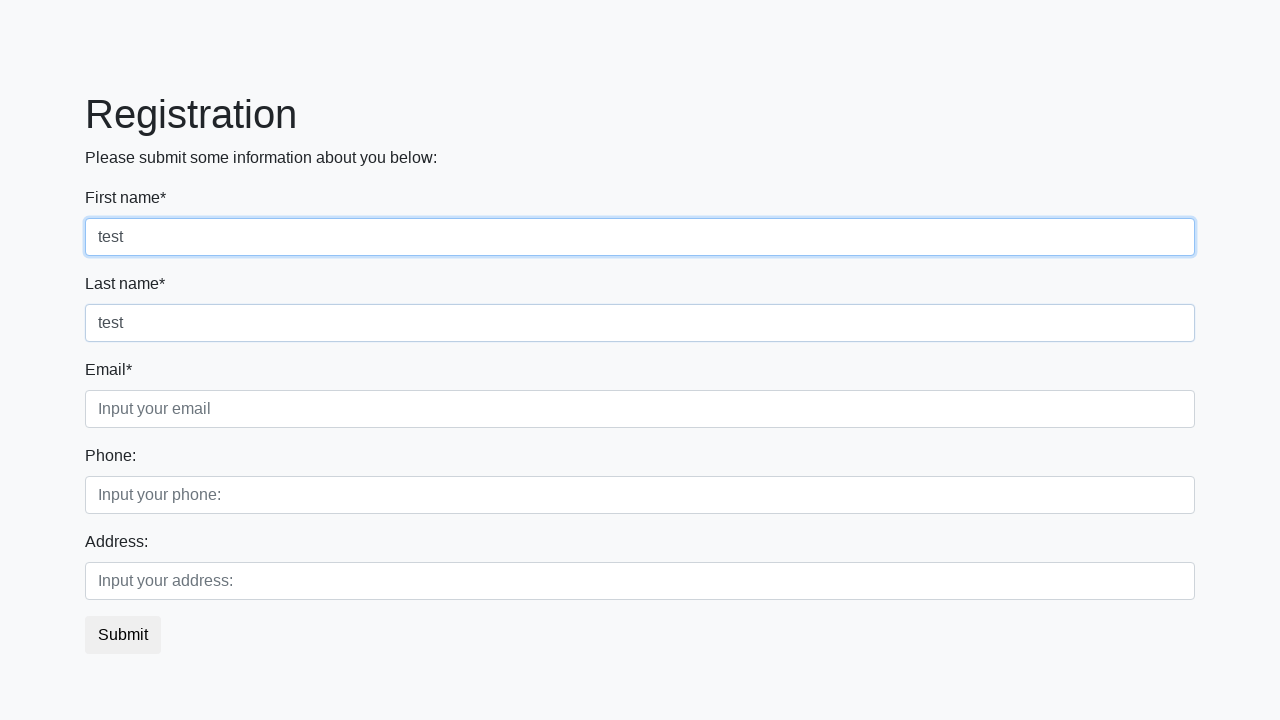

Filled required input field 3 with test data on input:required >> nth=2
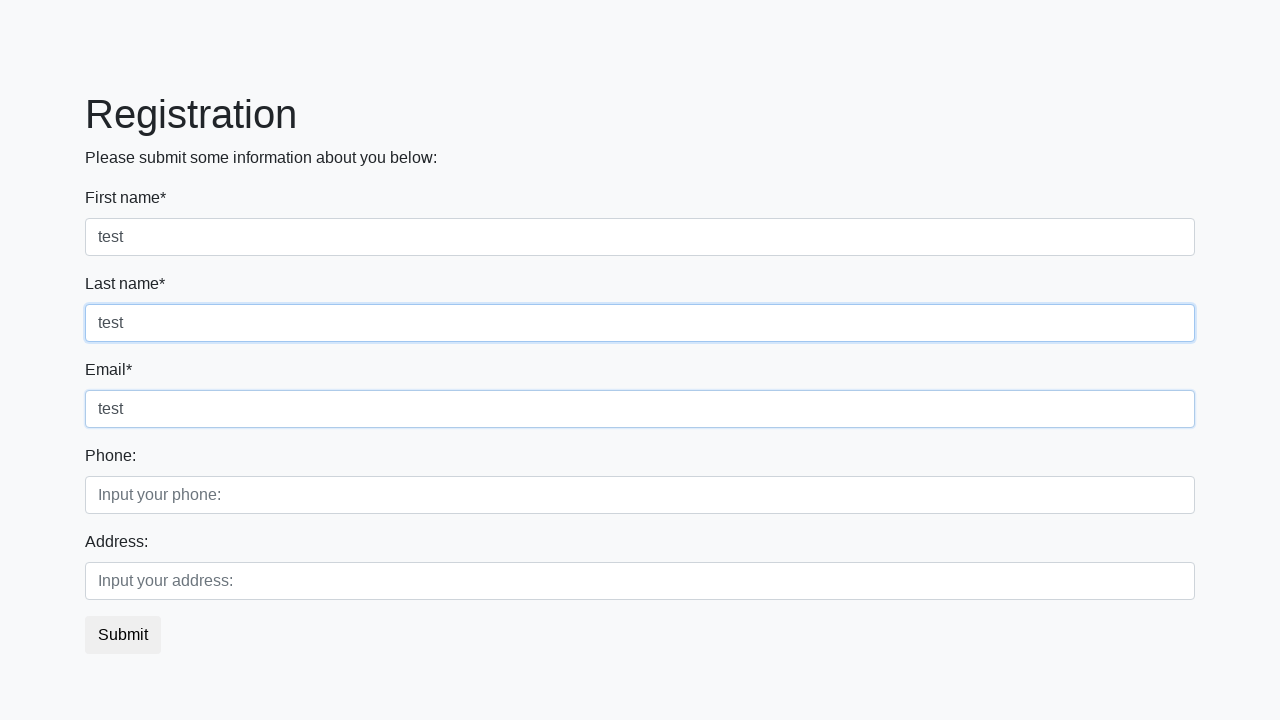

Clicked submit button to register at (123, 635) on button.btn
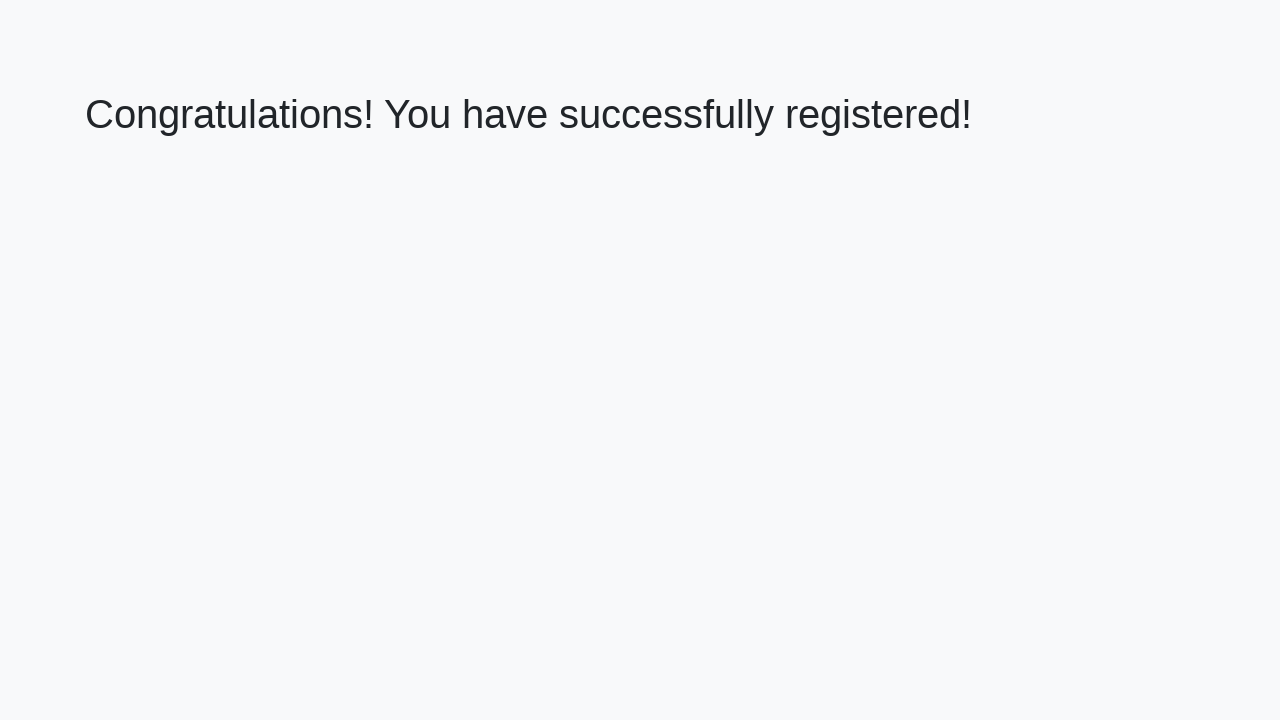

Success message heading loaded
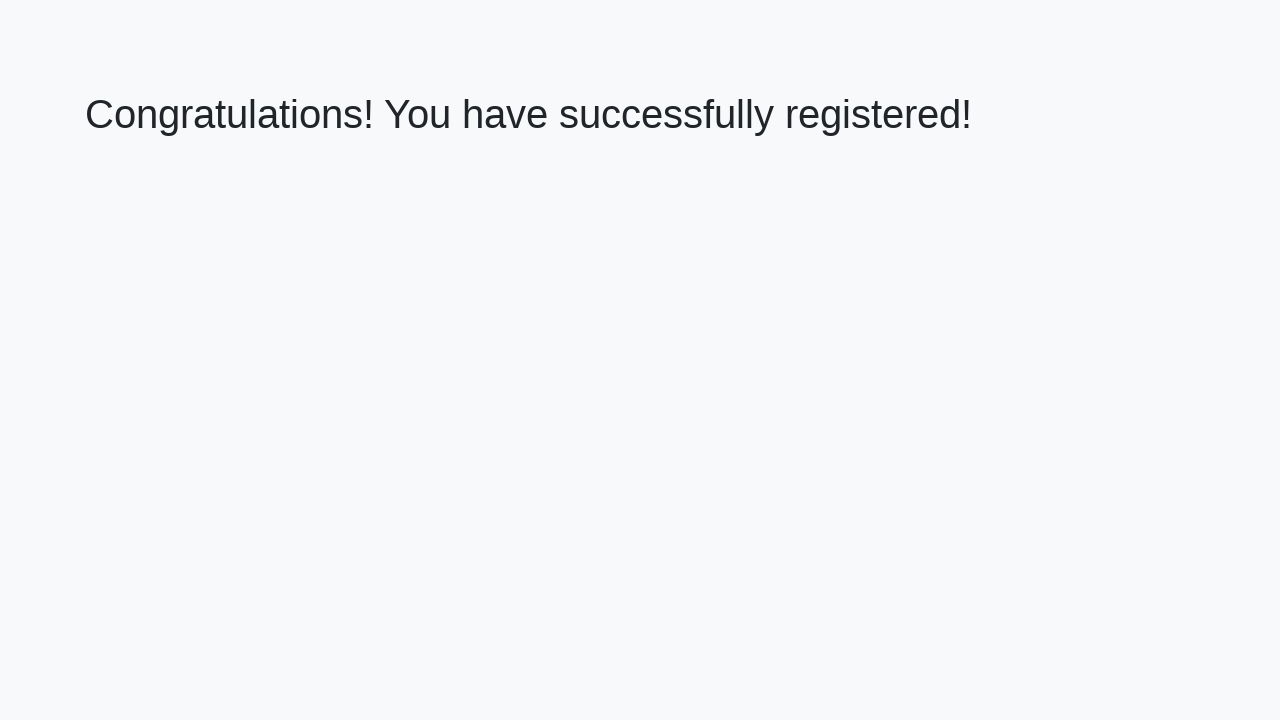

Retrieved success message text content
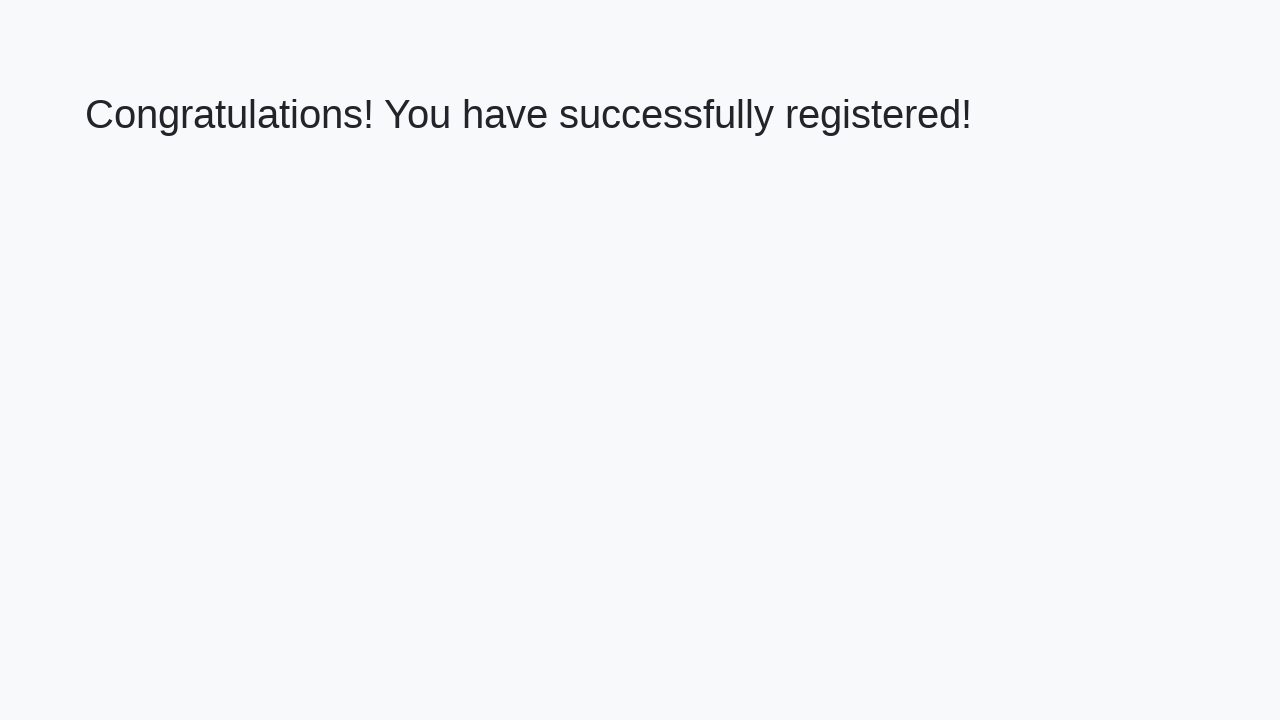

Verified success message: 'Congratulations! You have successfully registered!'
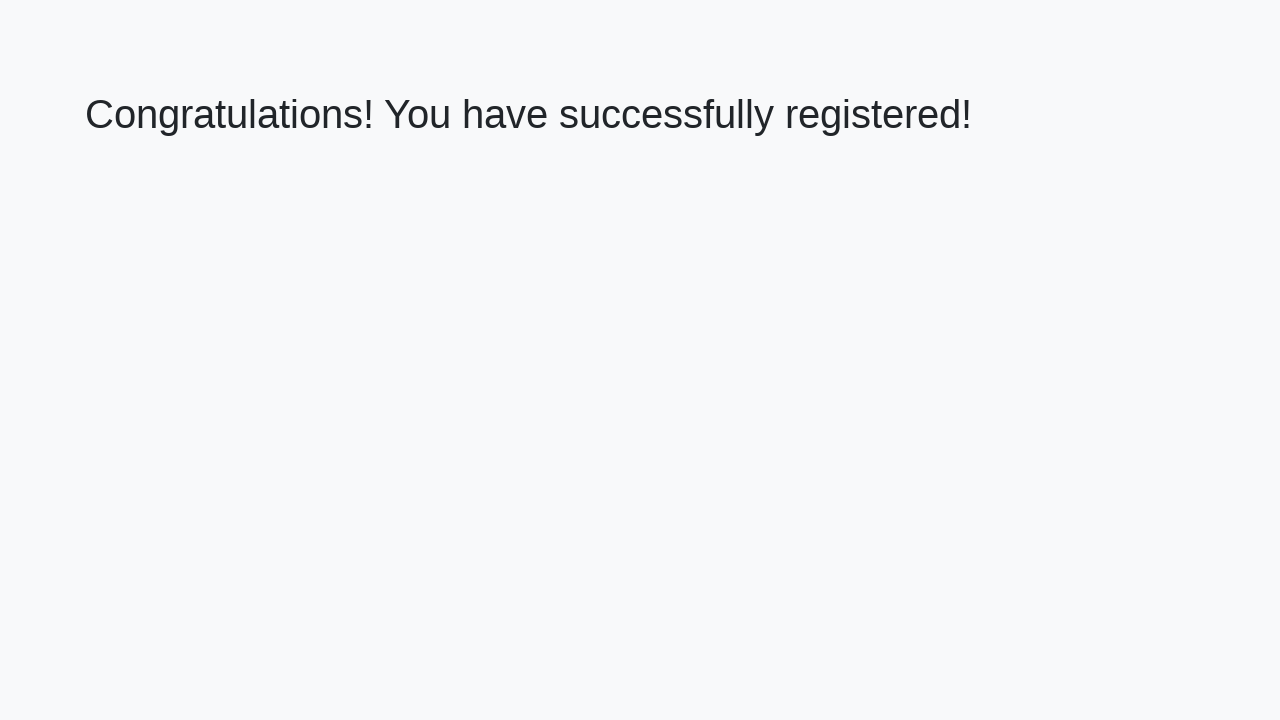

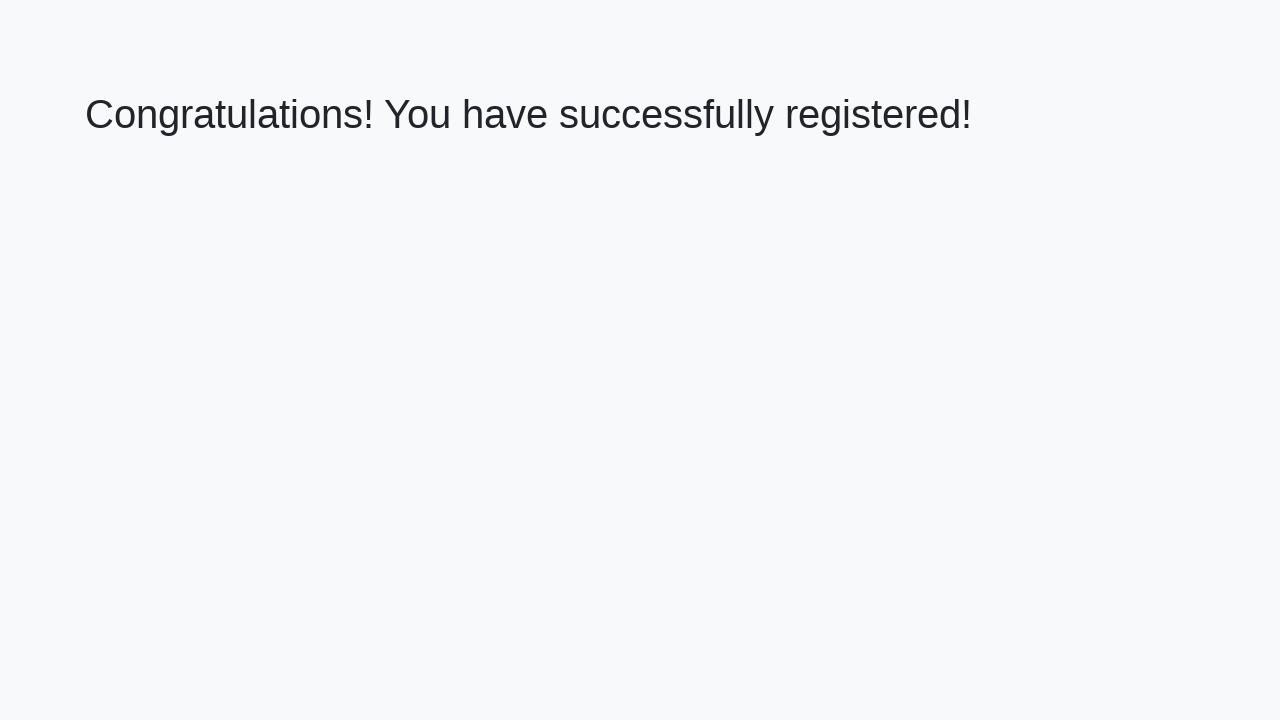